Basic browser introduction test that navigates to Rahul Shetty Academy website and verifies the page loads by checking the title and URL are accessible.

Starting URL: https://rahulshettyacademy.com/

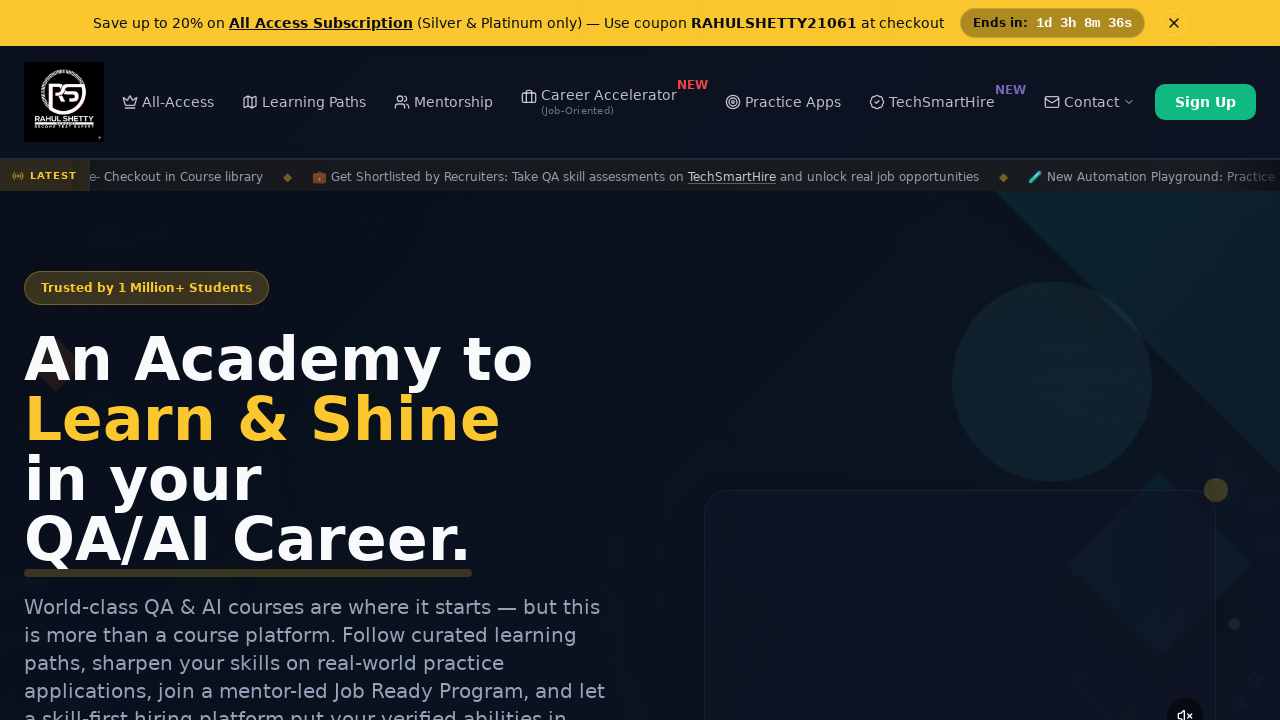

Waited for page to reach domcontentloaded state
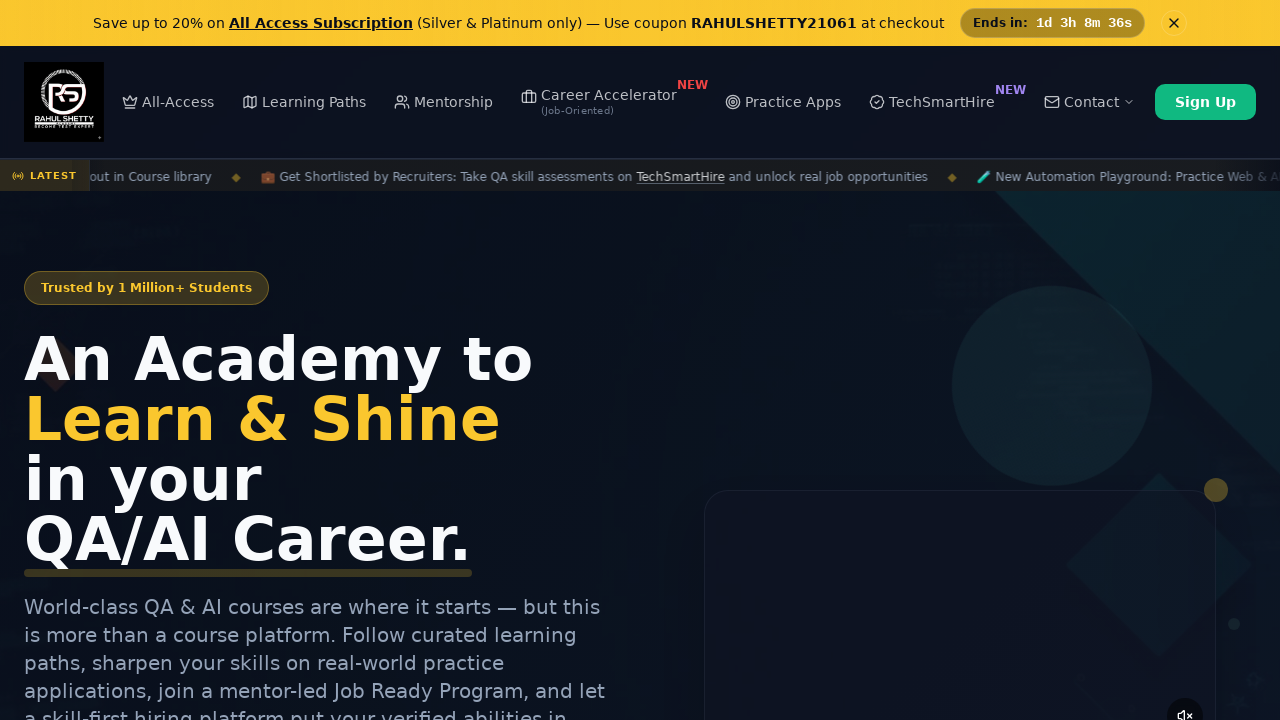

Retrieved page title: Rahul Shetty Academy | QA Automation, Playwright, AI Testing & Online Training
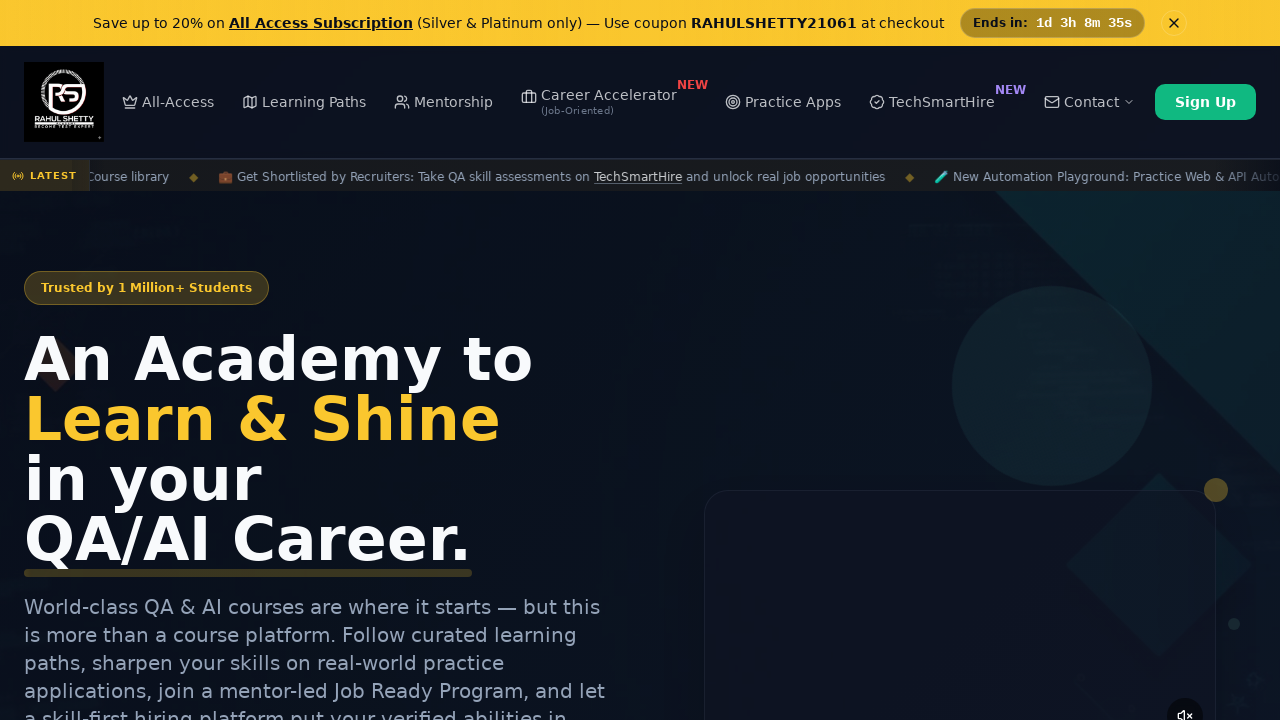

Retrieved current URL: https://rahulshettyacademy.com/
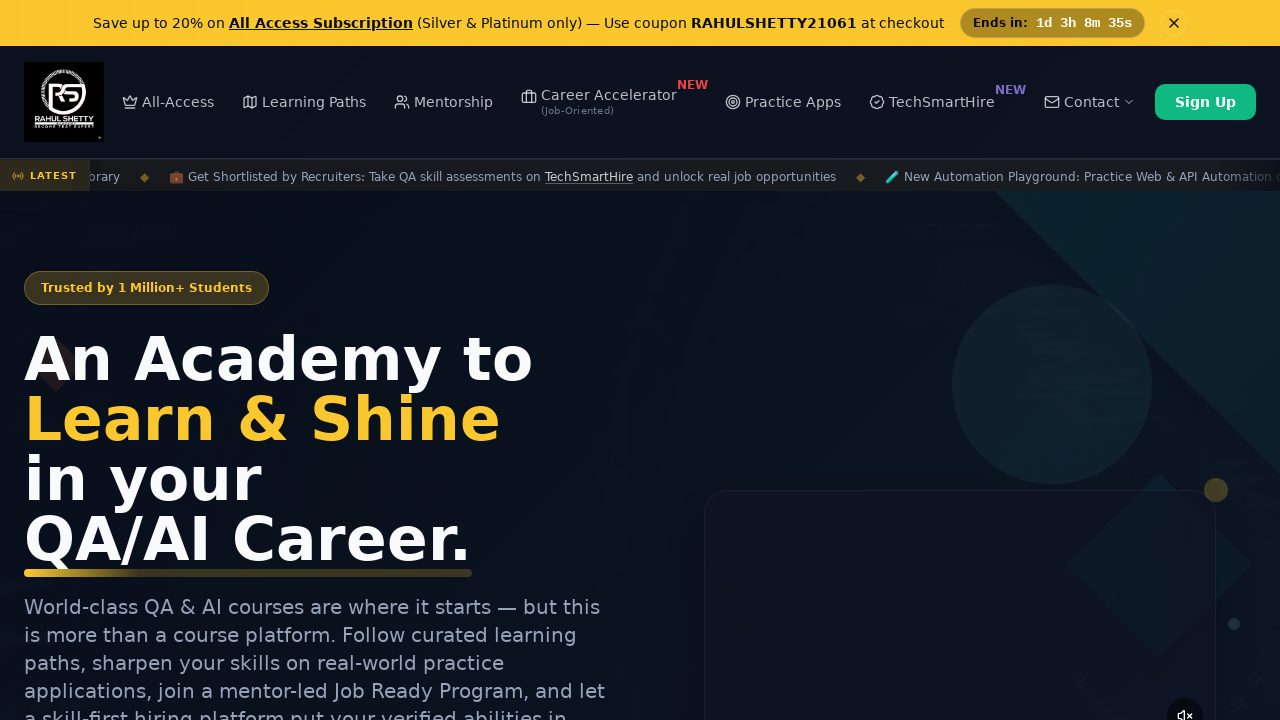

Verified that 'rahulshettyacademy' is present in the current URL
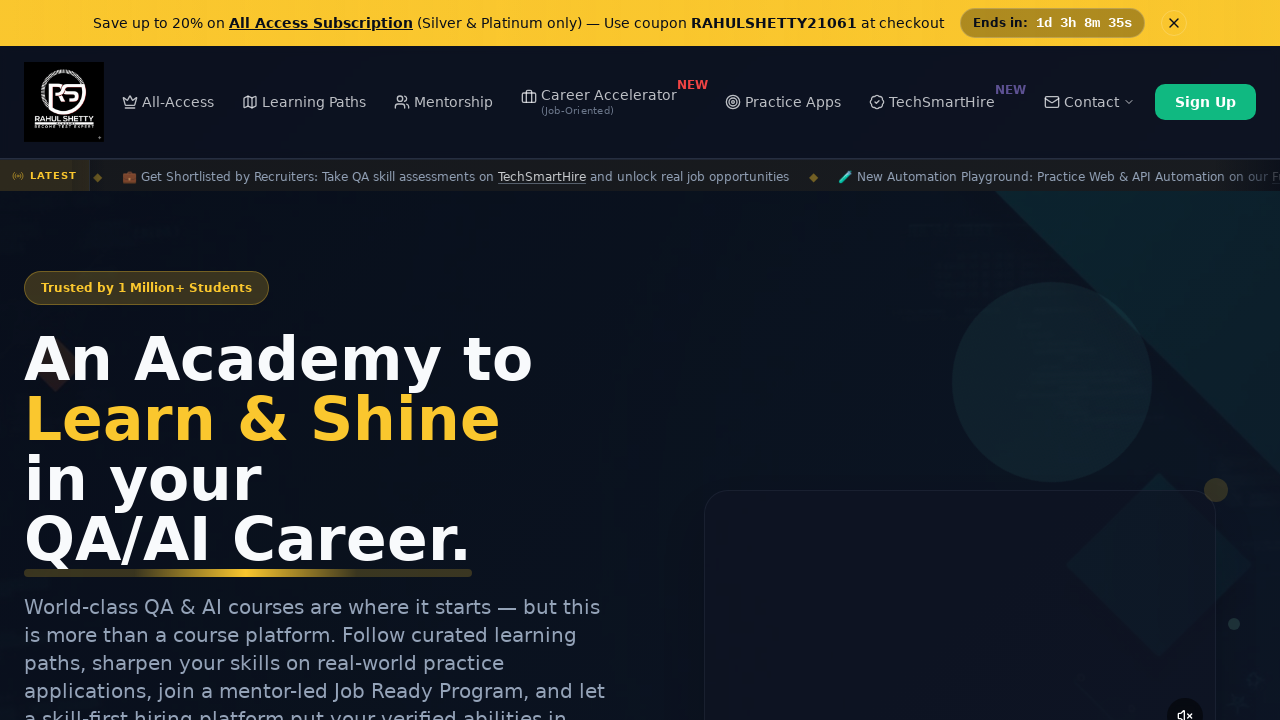

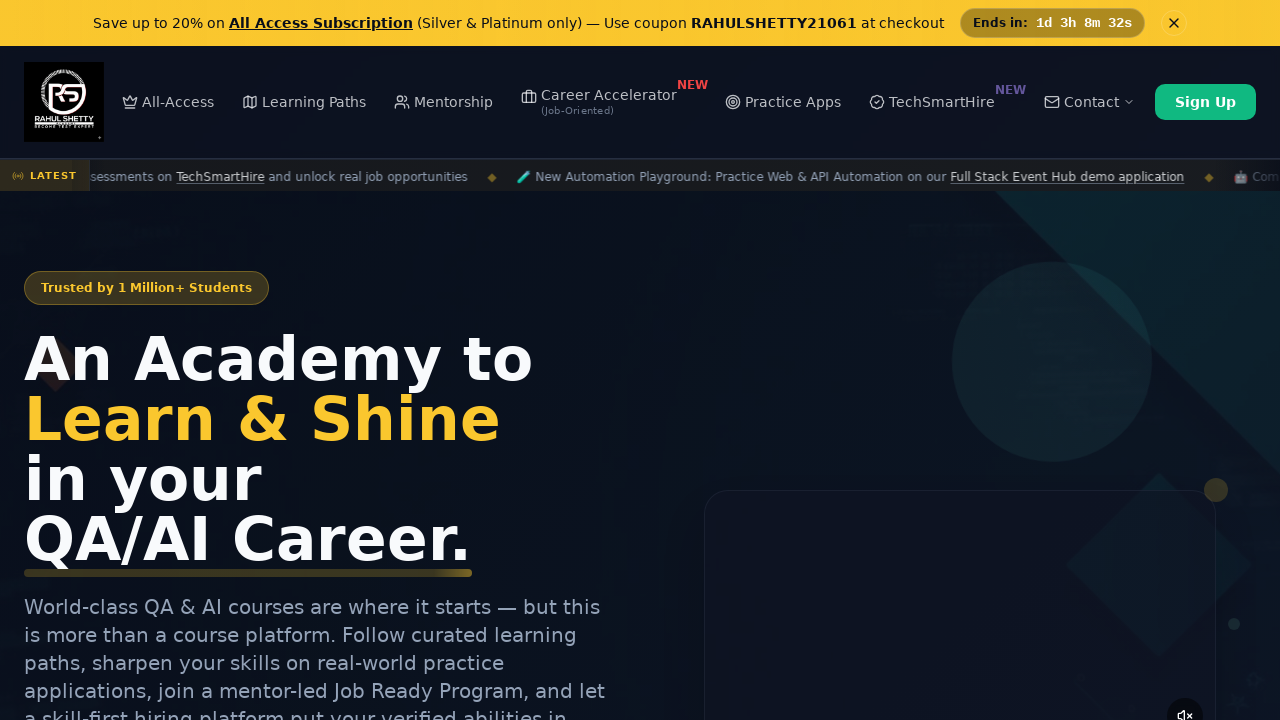